Tests geolocation functionality by navigating to the Geolocation page, clicking the "Get coordinates" button, and verifying that latitude and longitude coordinates are displayed.

Starting URL: https://bonigarcia.dev/selenium-webdriver-java/

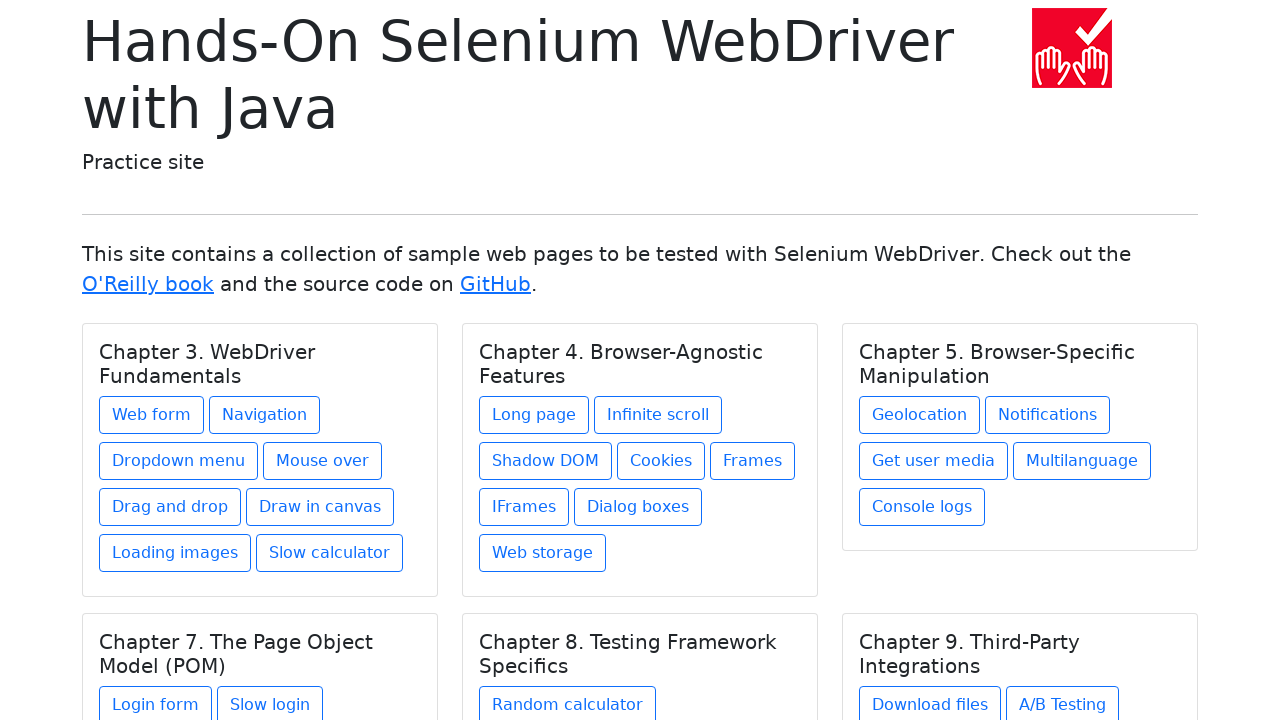

Granted geolocation permission
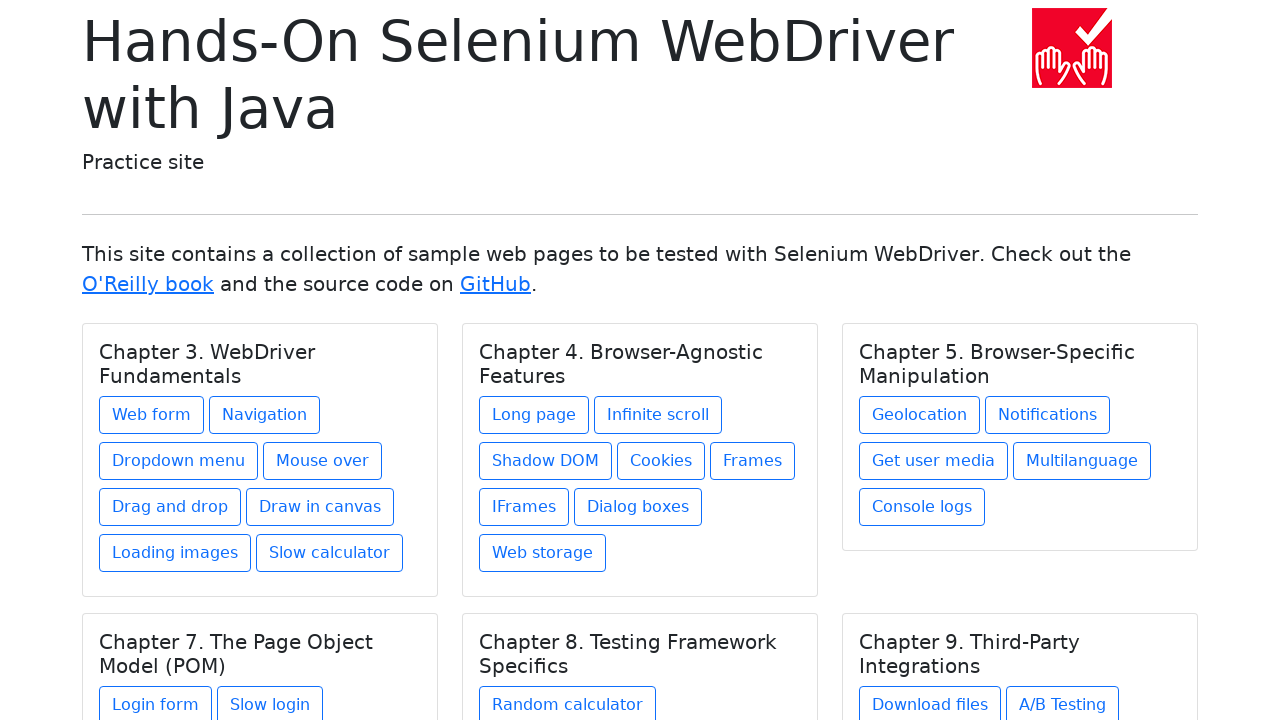

Set geolocation to New York coordinates (40.7128, -74.0060)
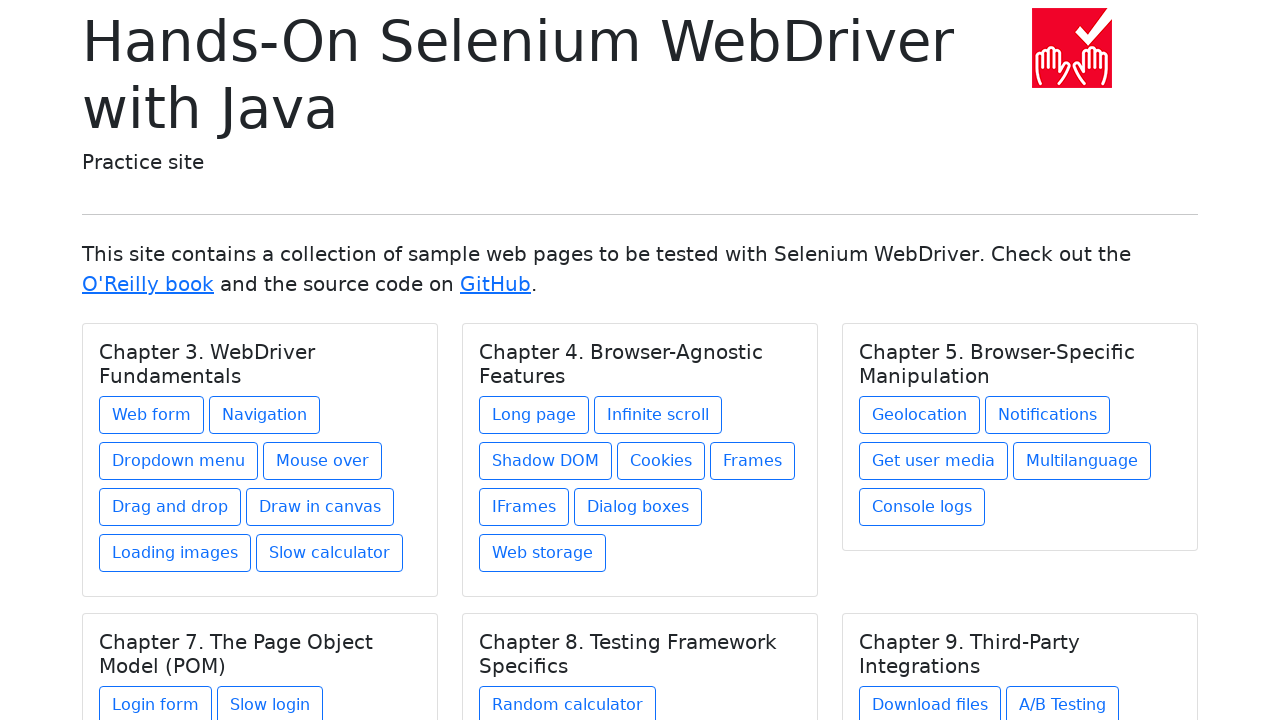

Clicked on Geolocation link at (920, 415) on a:text('Geolocation')
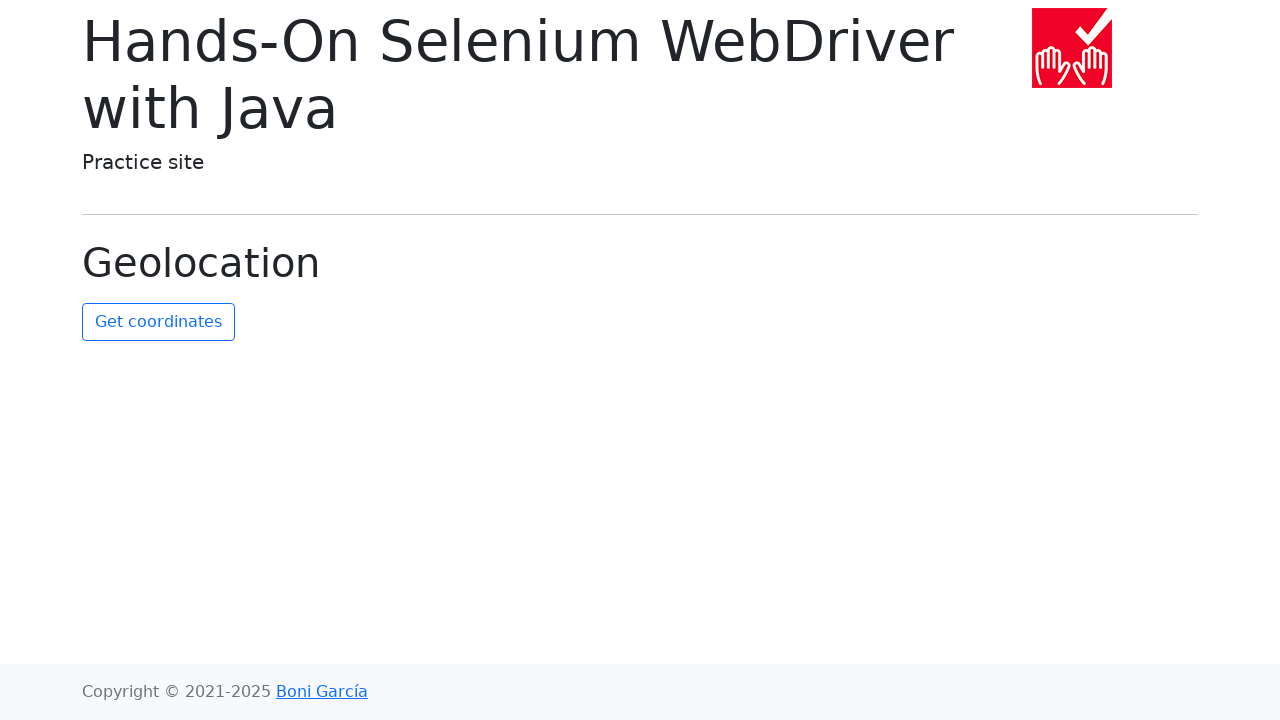

Located the Get coordinates button element
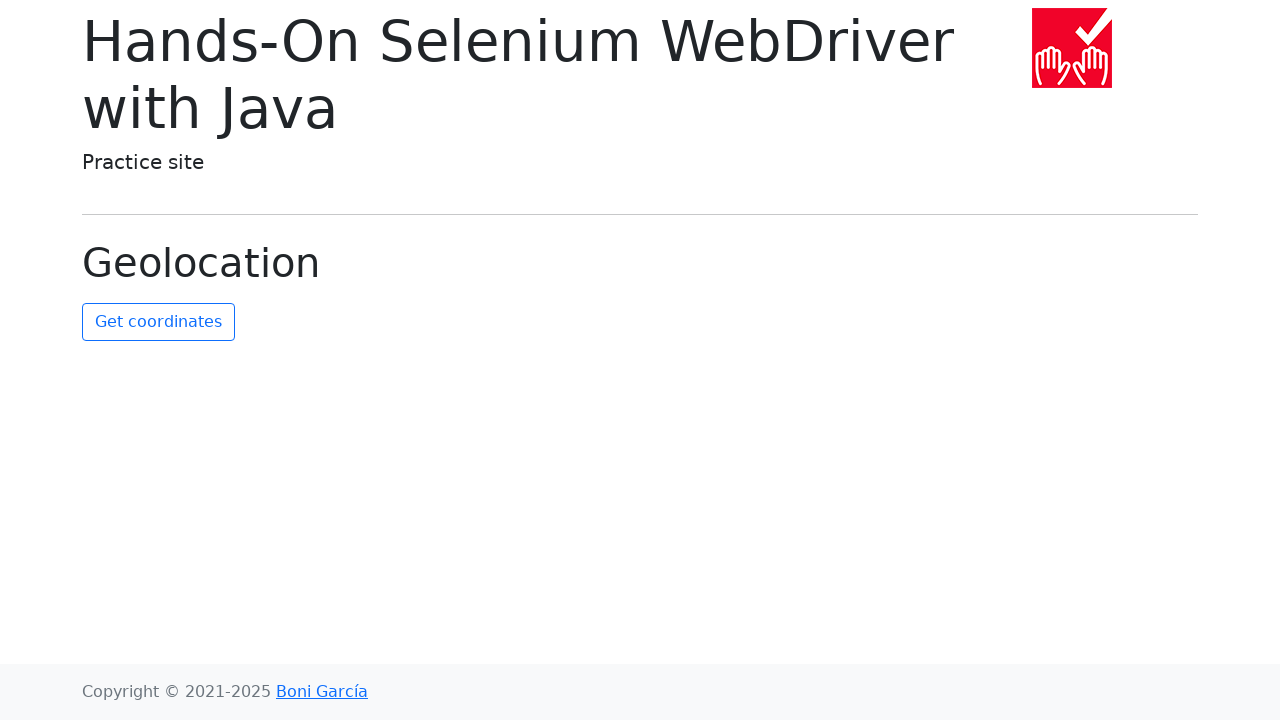

Verified Get coordinates button has correct text
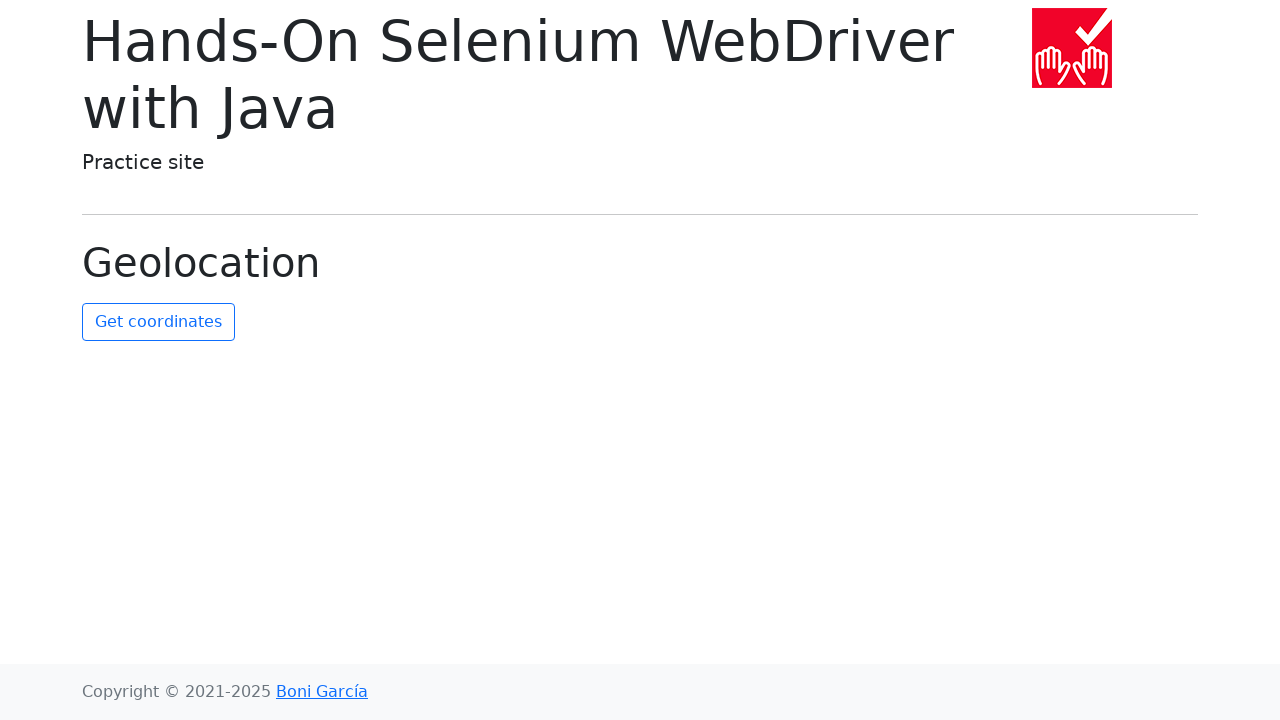

Clicked the Get coordinates button at (158, 322) on #get-coordinates
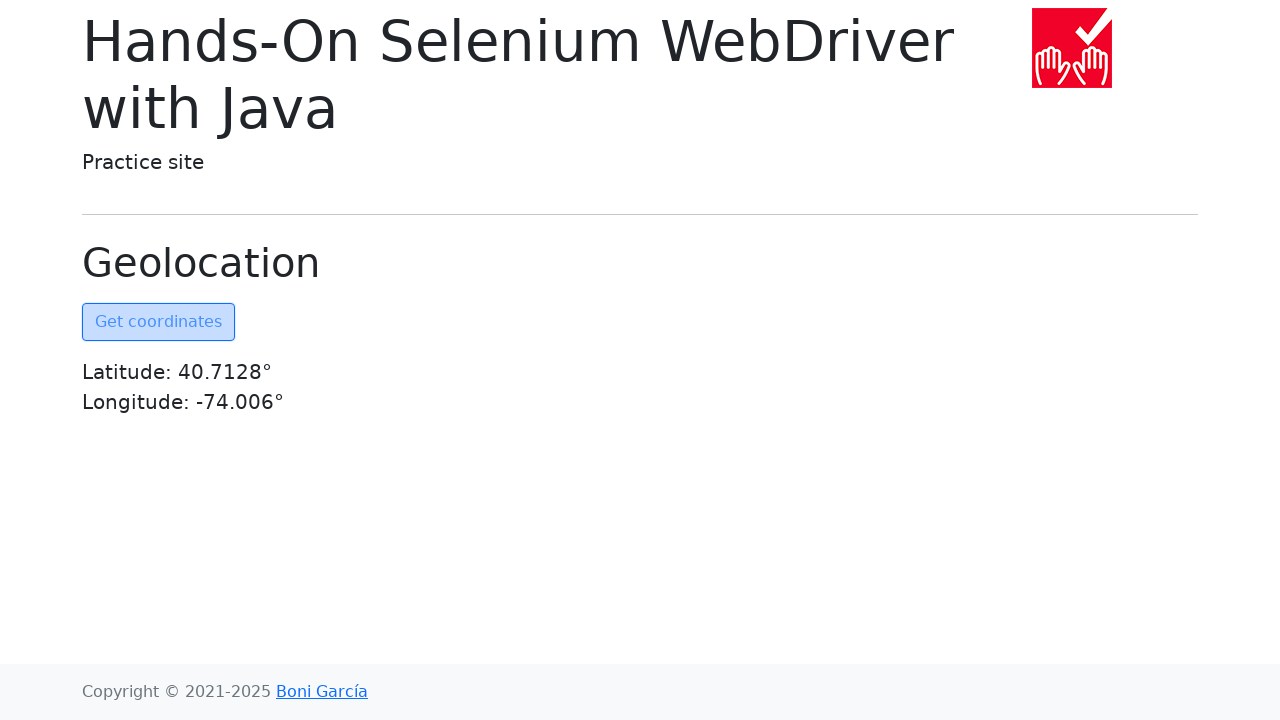

Waited for coordinates element to be populated
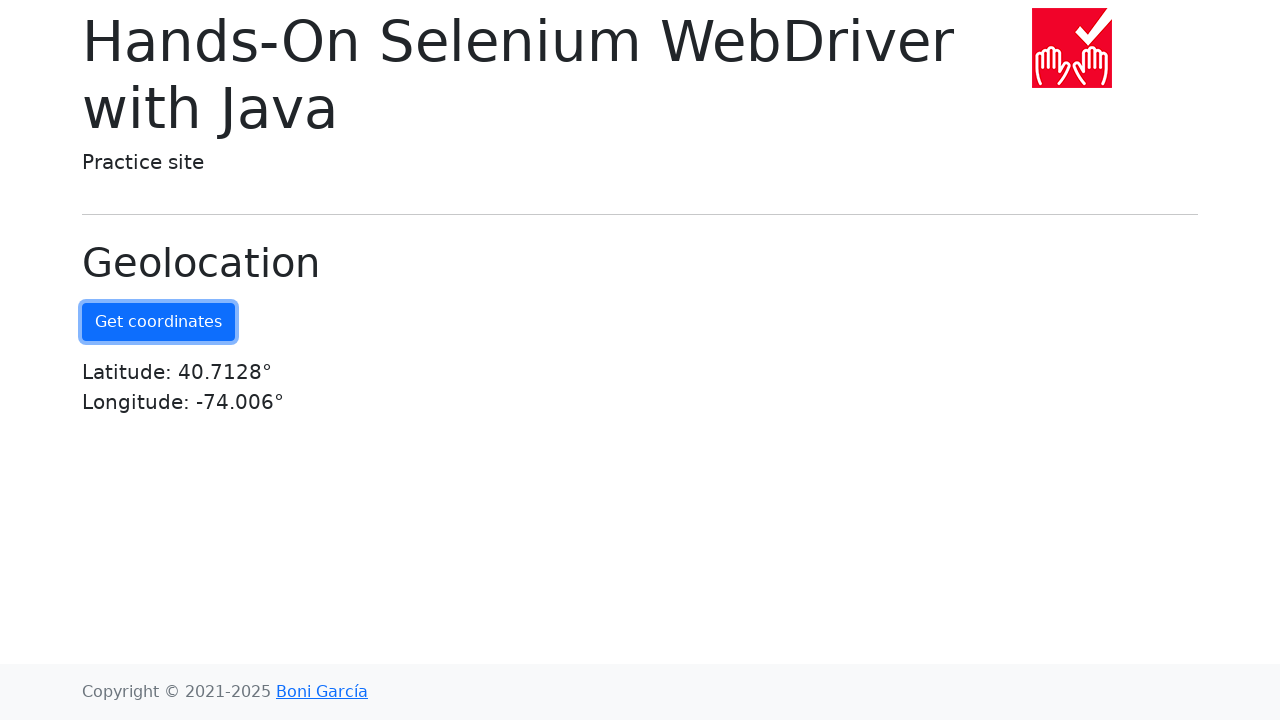

Retrieved coordinates text content
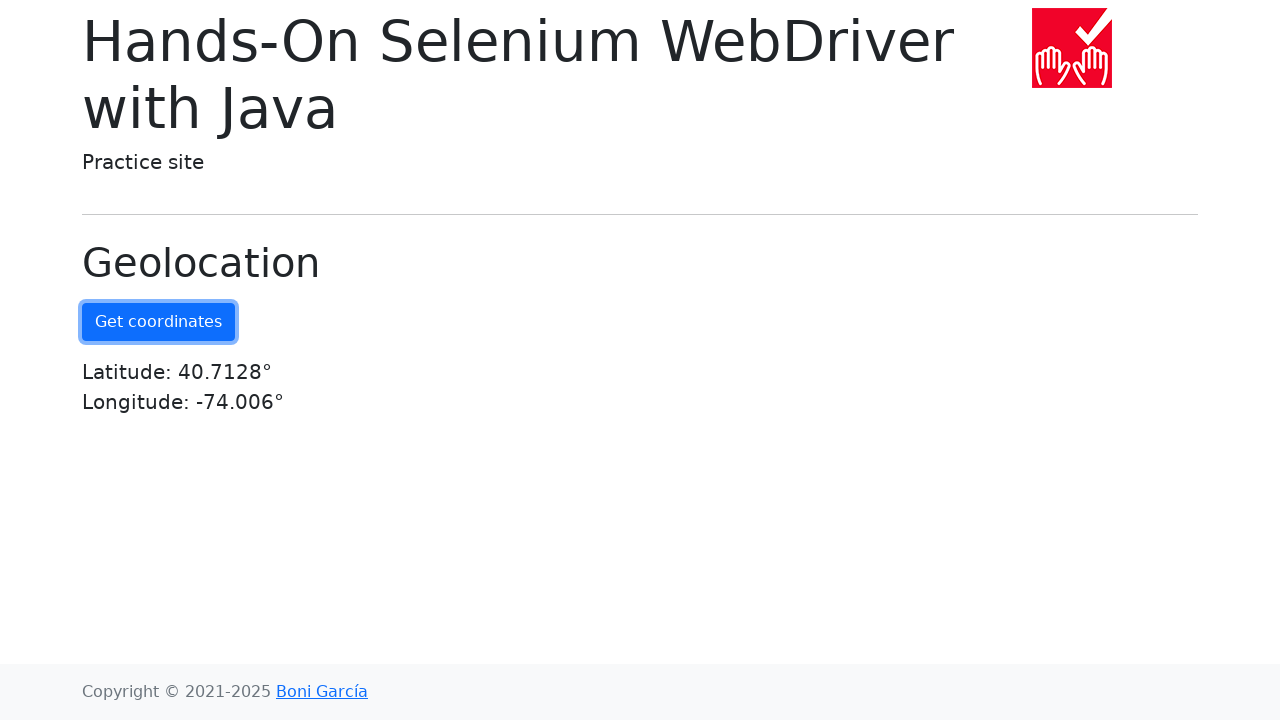

Verified that Latitude and Longitude are displayed in coordinates
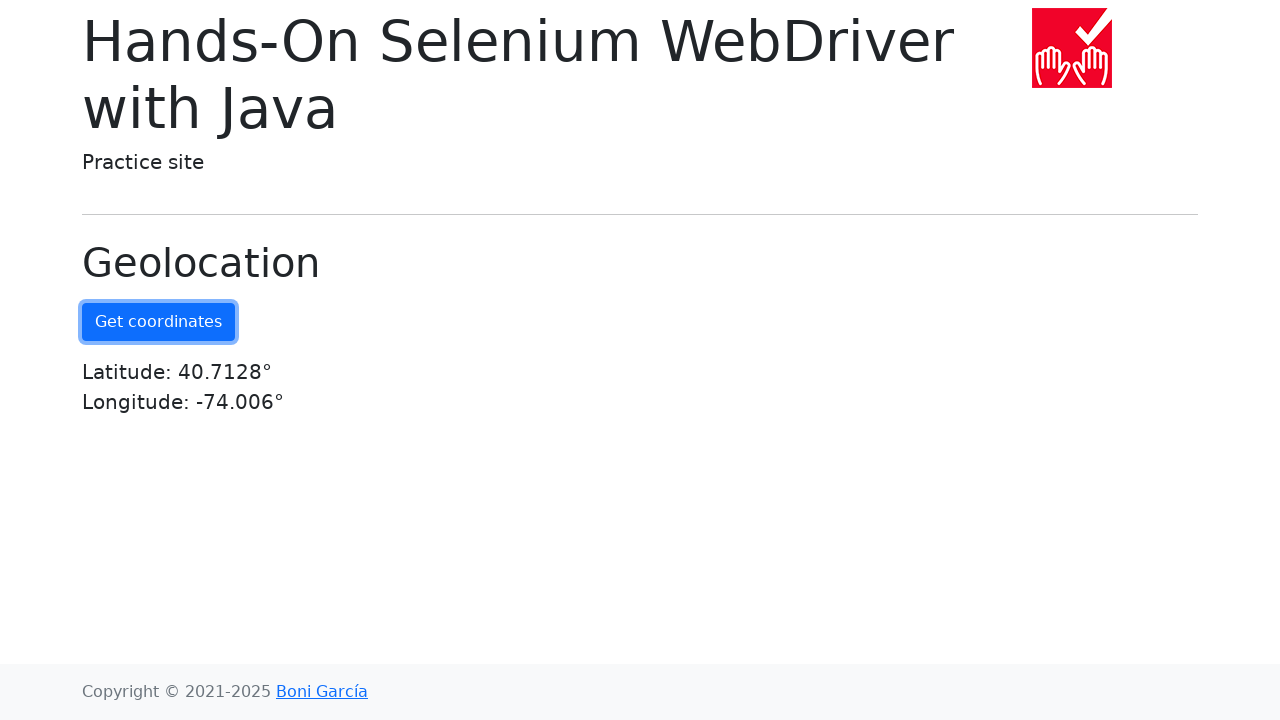

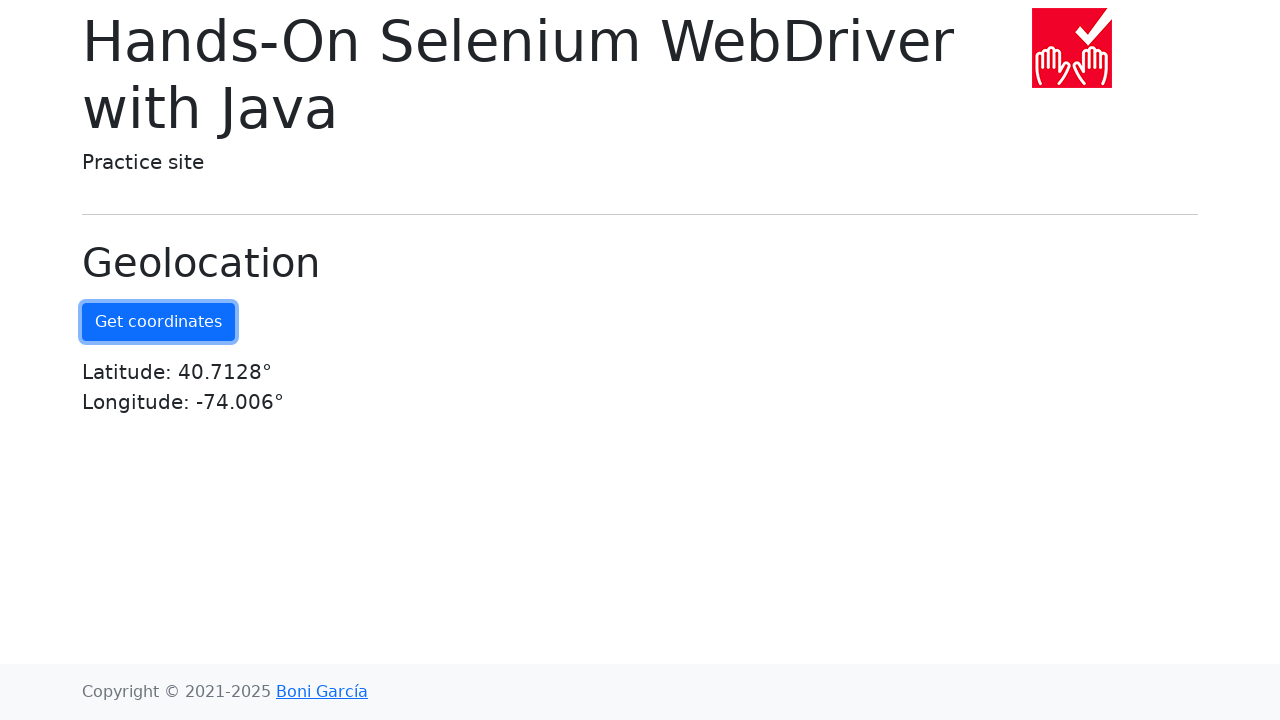